Tests searching for Java programming language on the 99 Bottles of Beer website and verifies at least 6 results are returned

Starting URL: http://www.99-bottles-of-beer.net/lyrics.html

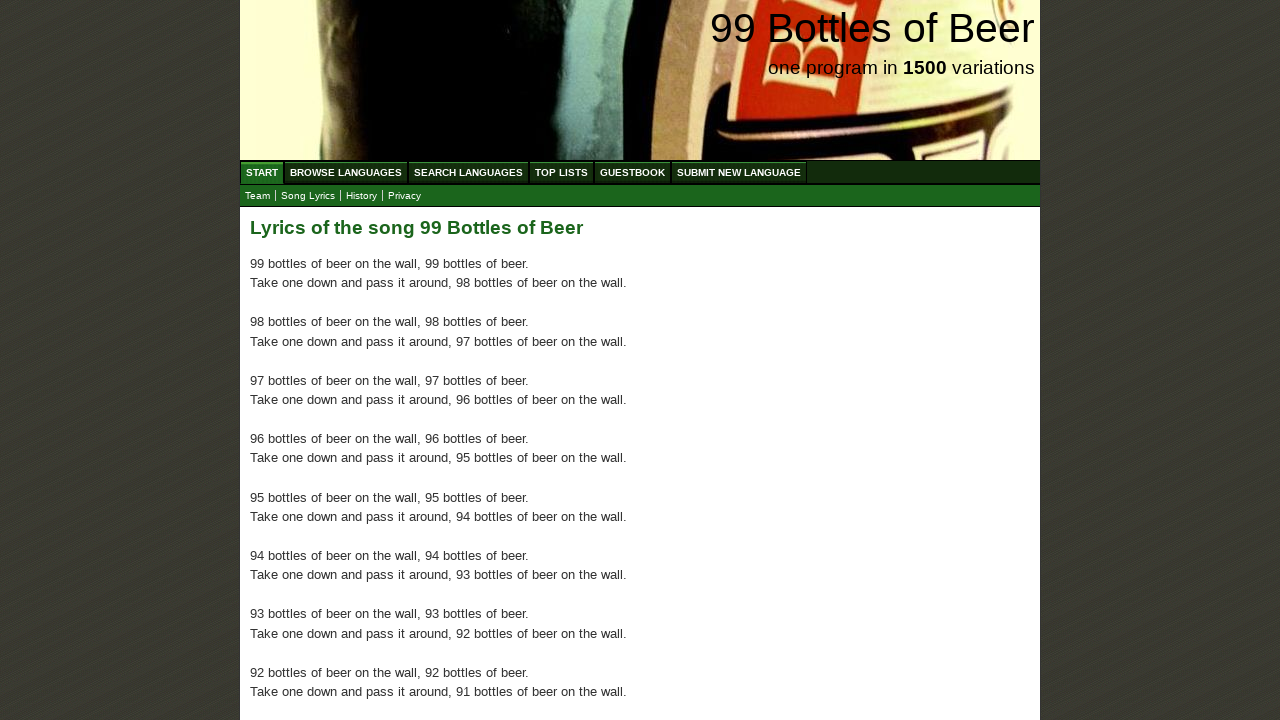

Clicked on 'Search Languages' link at (468, 172) on text=Search Languages
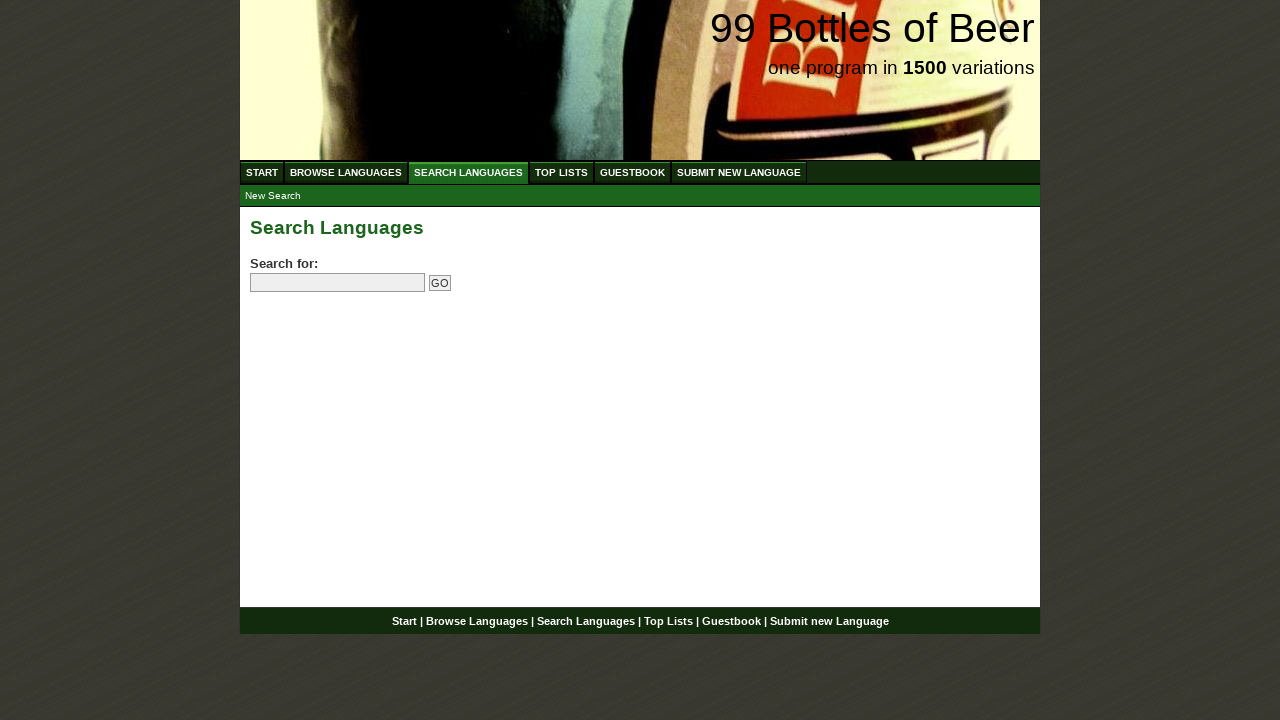

Filled search field with 'Java' on input[name='search']
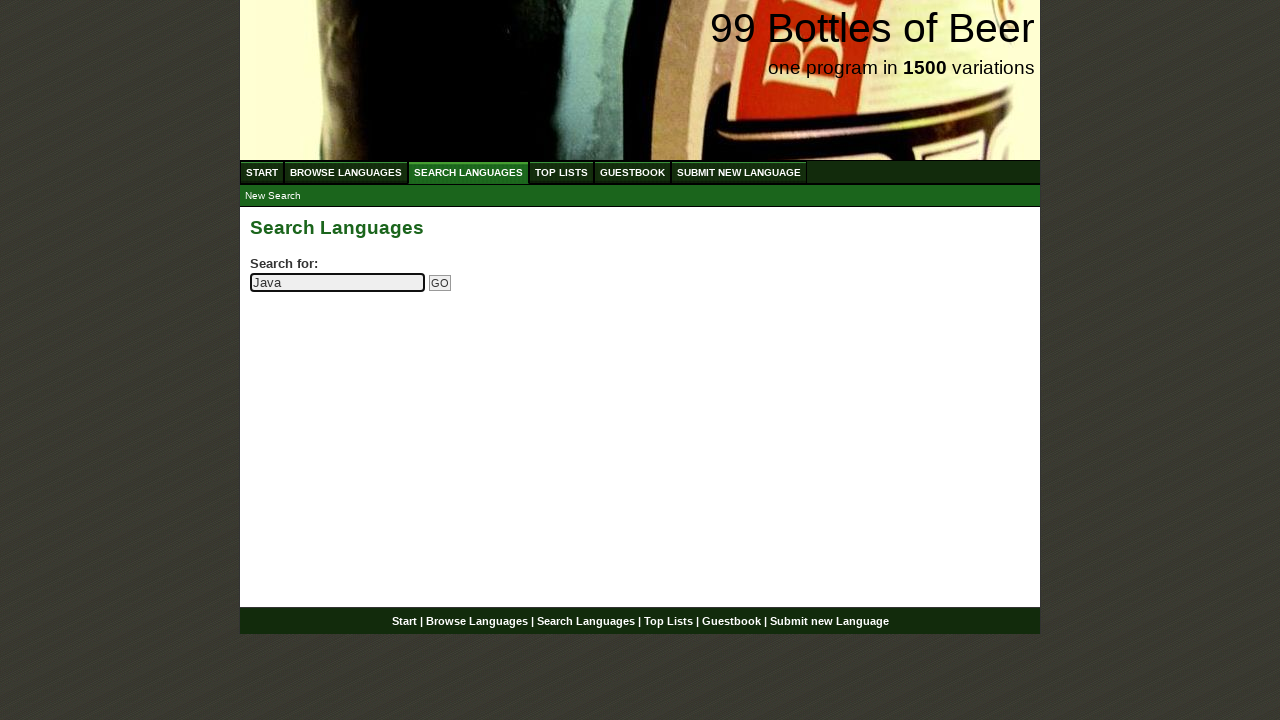

Clicked submit button to search for Java at (440, 283) on input[type='submit']
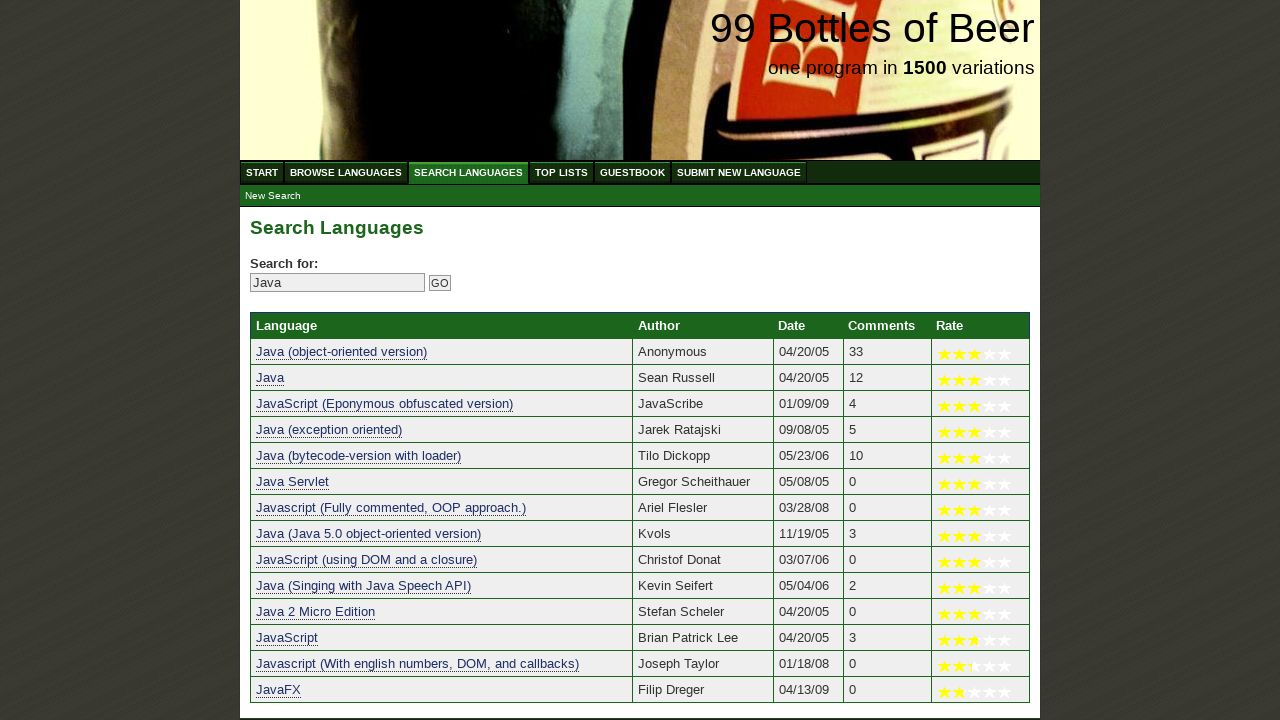

Search results table loaded with Java programming language results
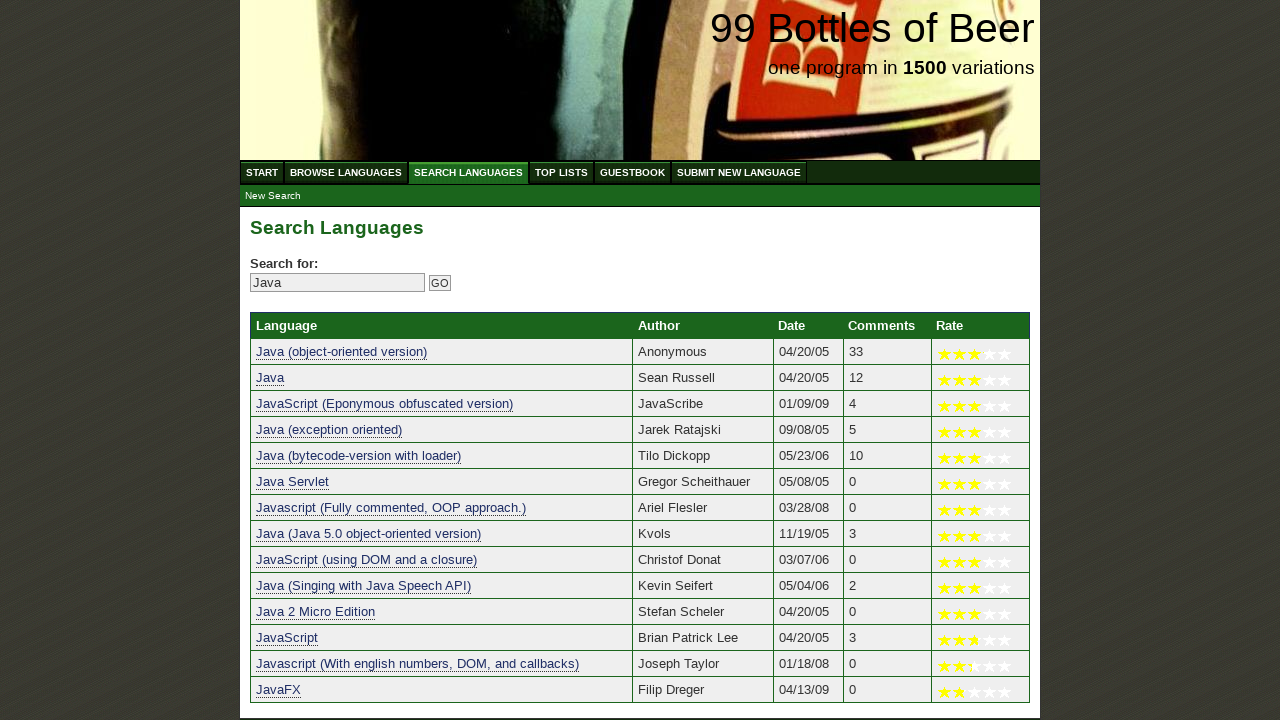

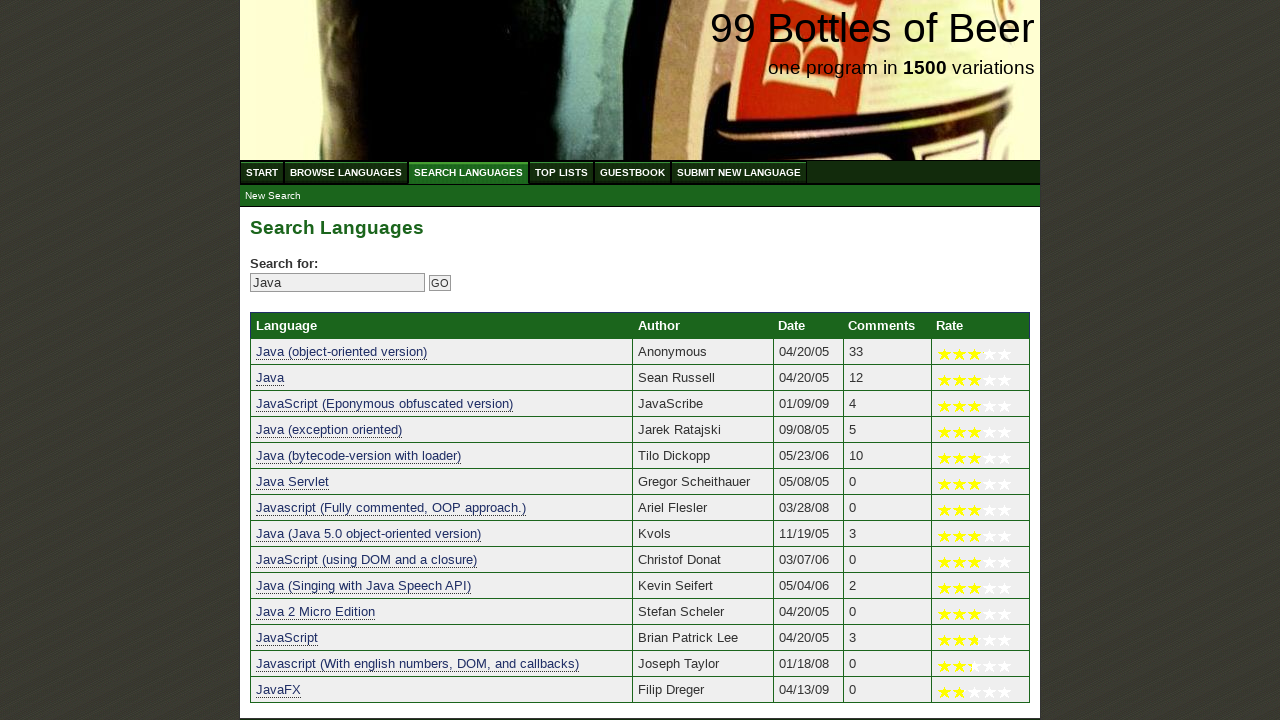